Tests tooltip functionality by hovering over an input field and verifying the tooltip text appears with the expected content

Starting URL: https://jqueryui.com/tooltip/

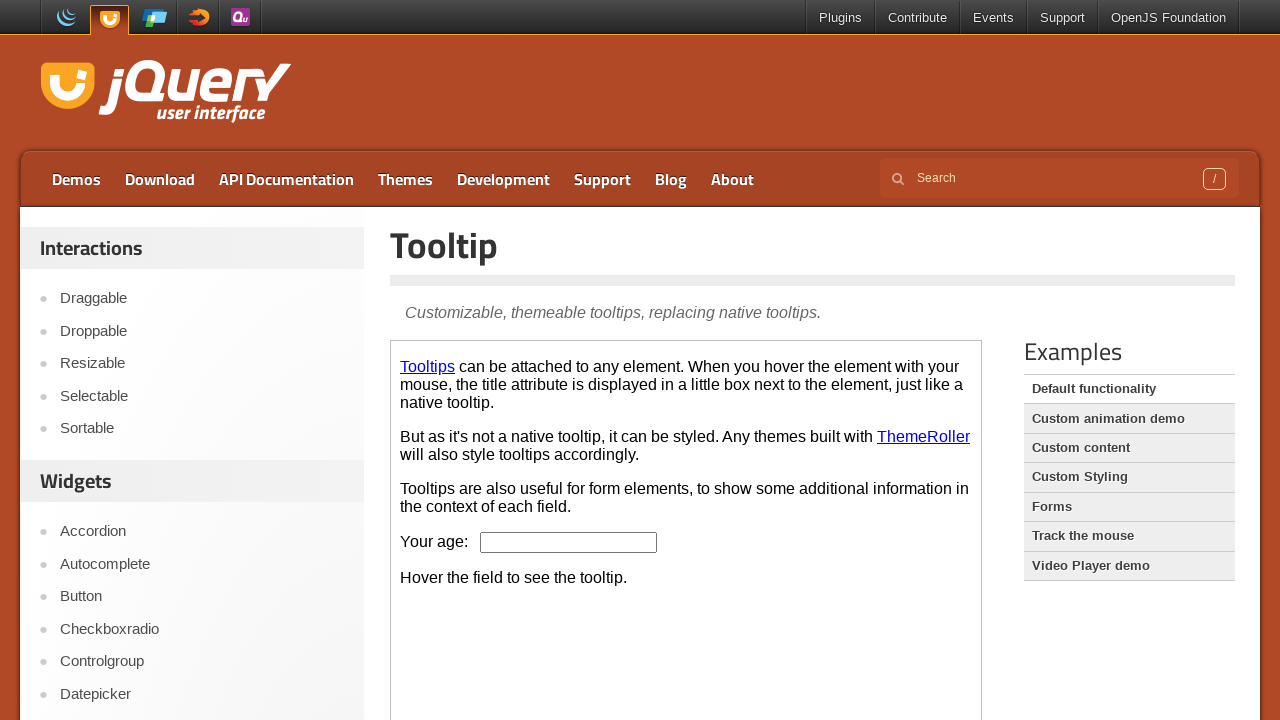

Located the demo iframe containing tooltip element
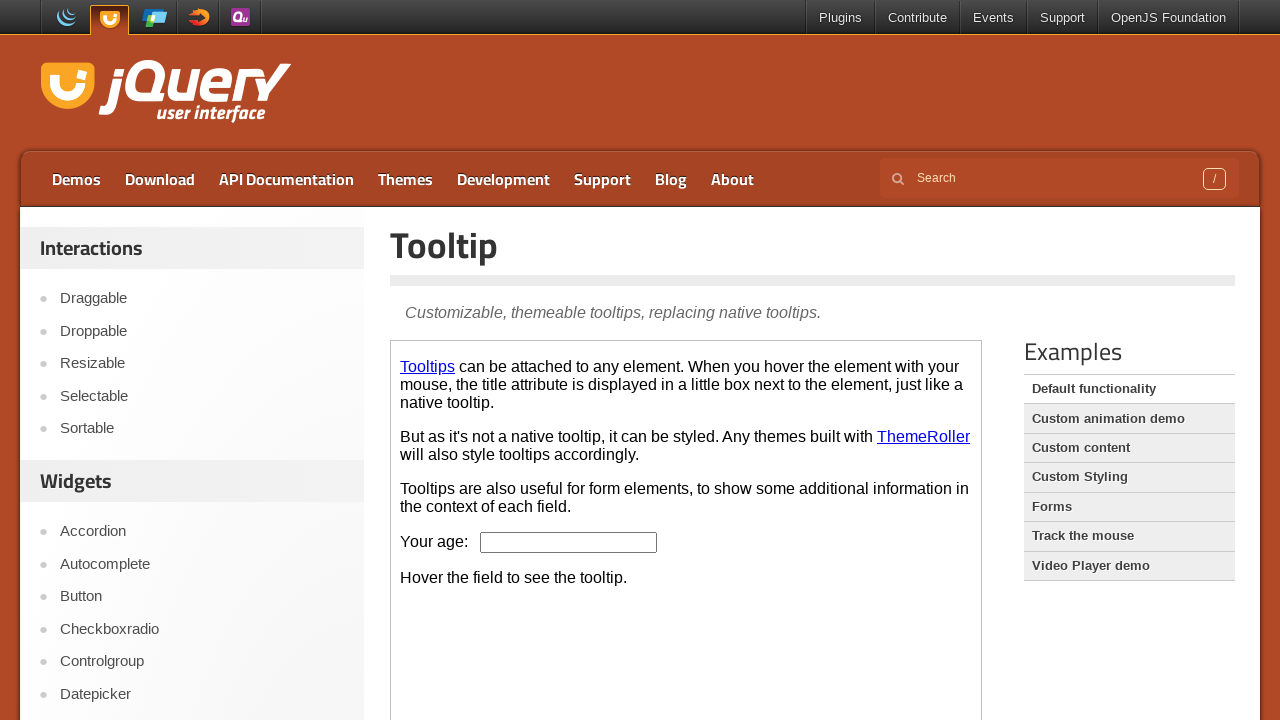

Hovered over the age input field to trigger tooltip at (569, 542) on iframe.demo-frame >> internal:control=enter-frame >> #age
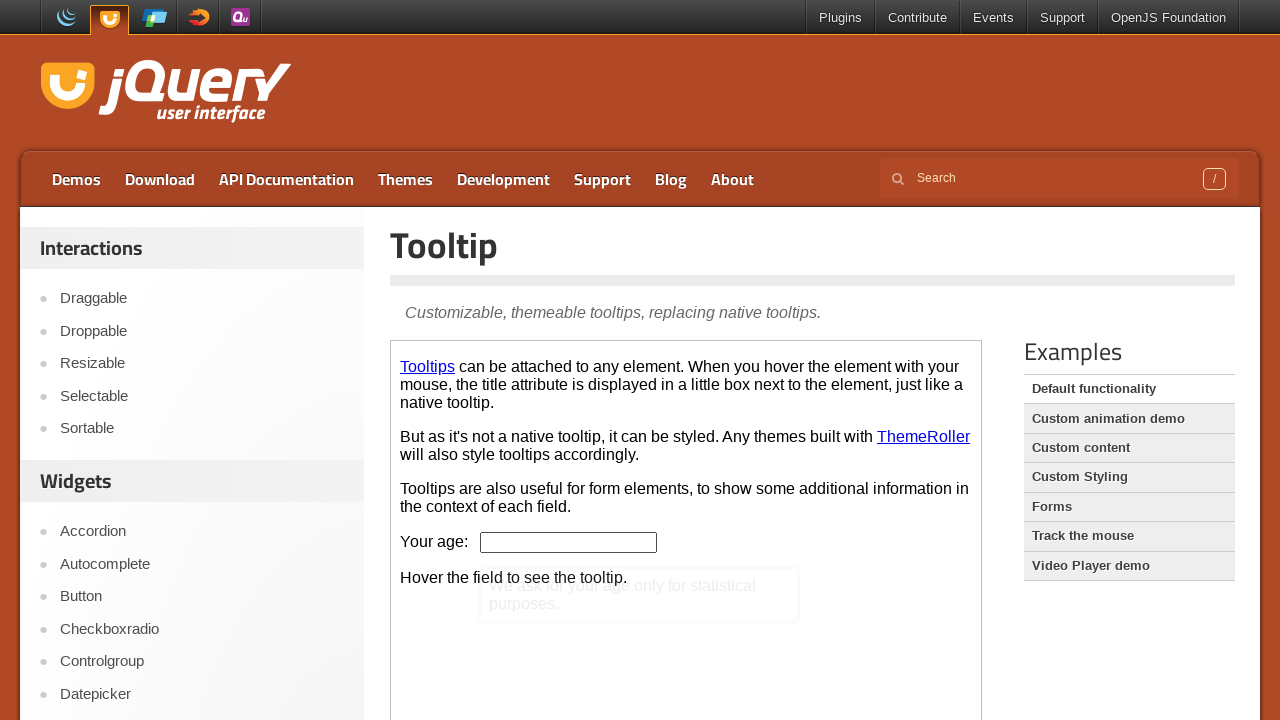

Located the tooltip content element
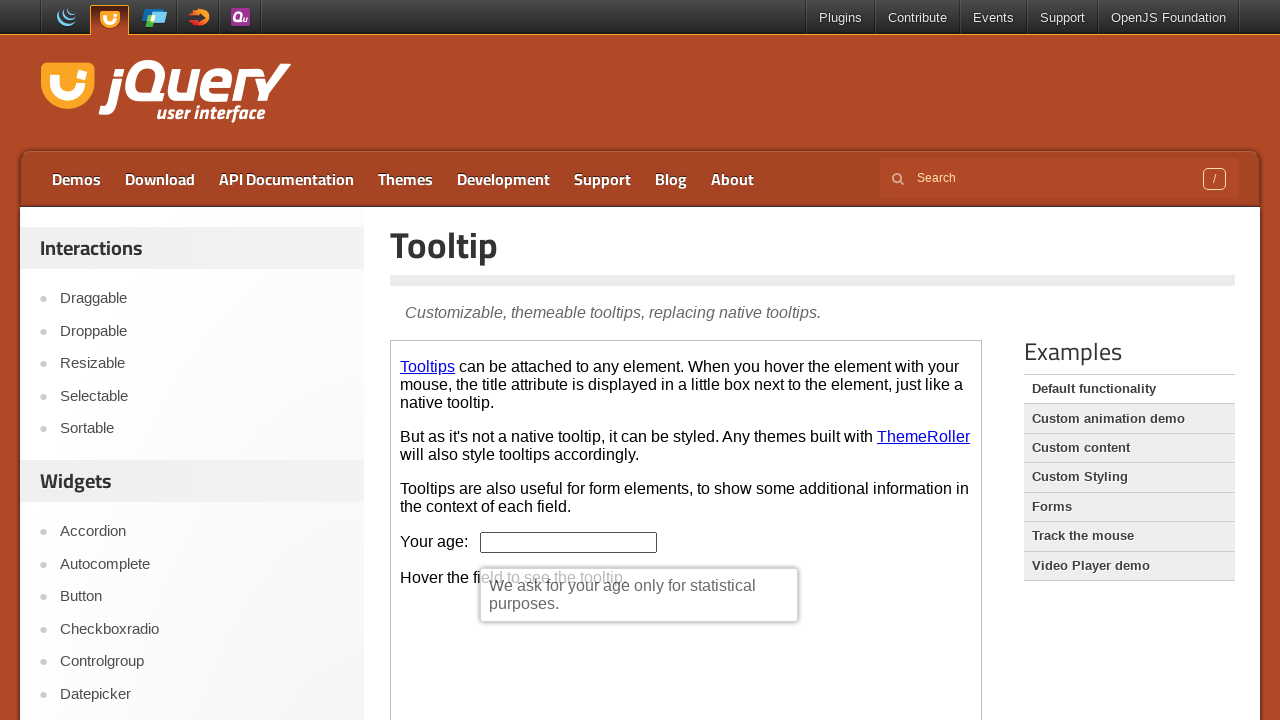

Tooltip became visible
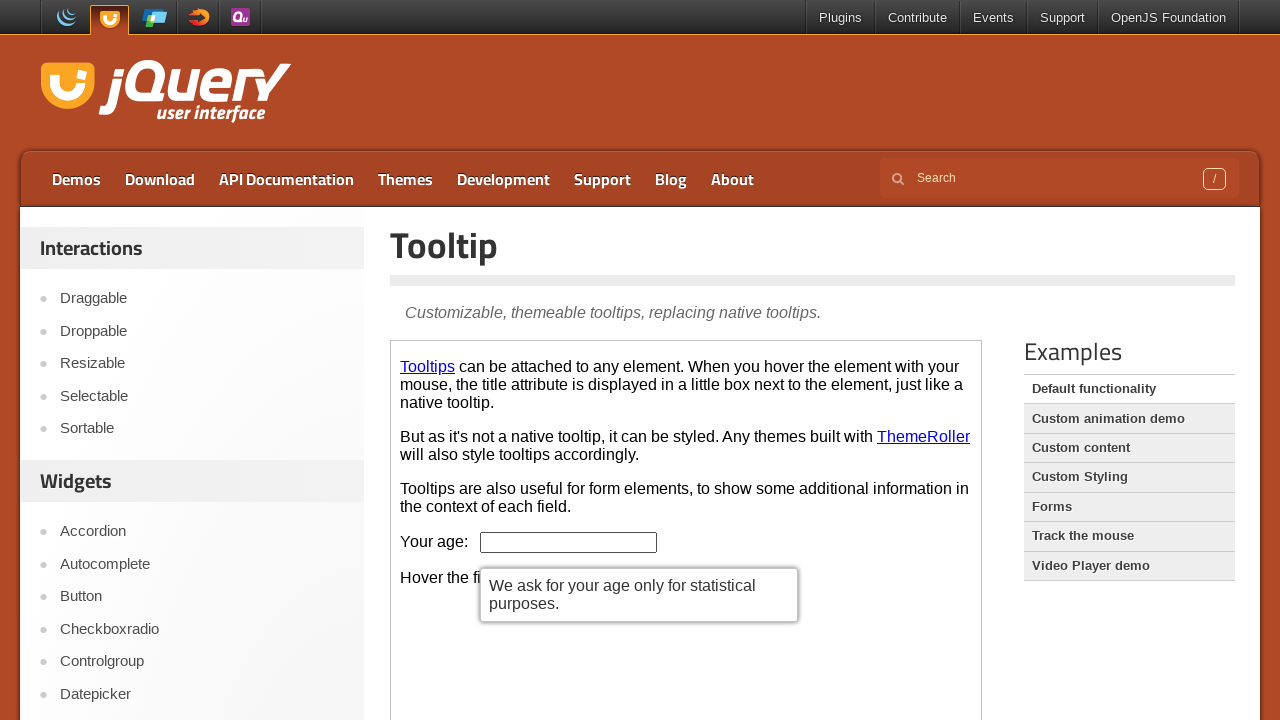

Verified tooltip text matches expected content: 'We ask for your age only for statistical purposes.'
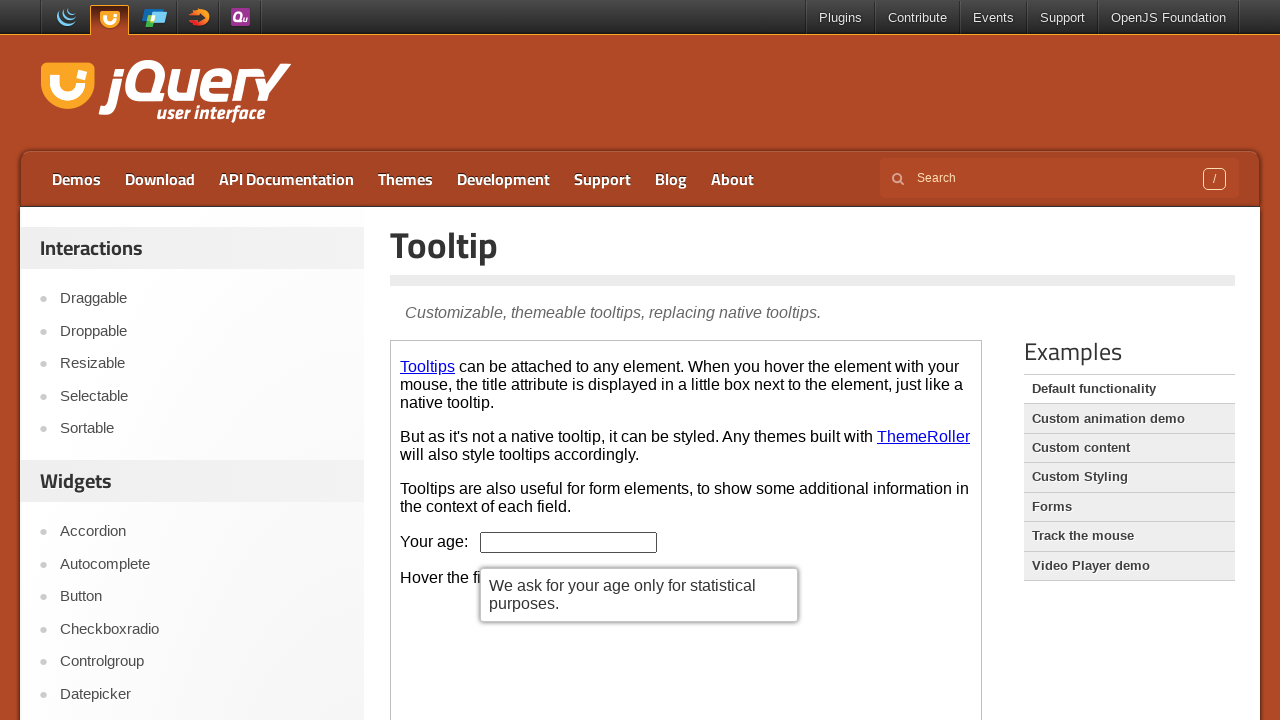

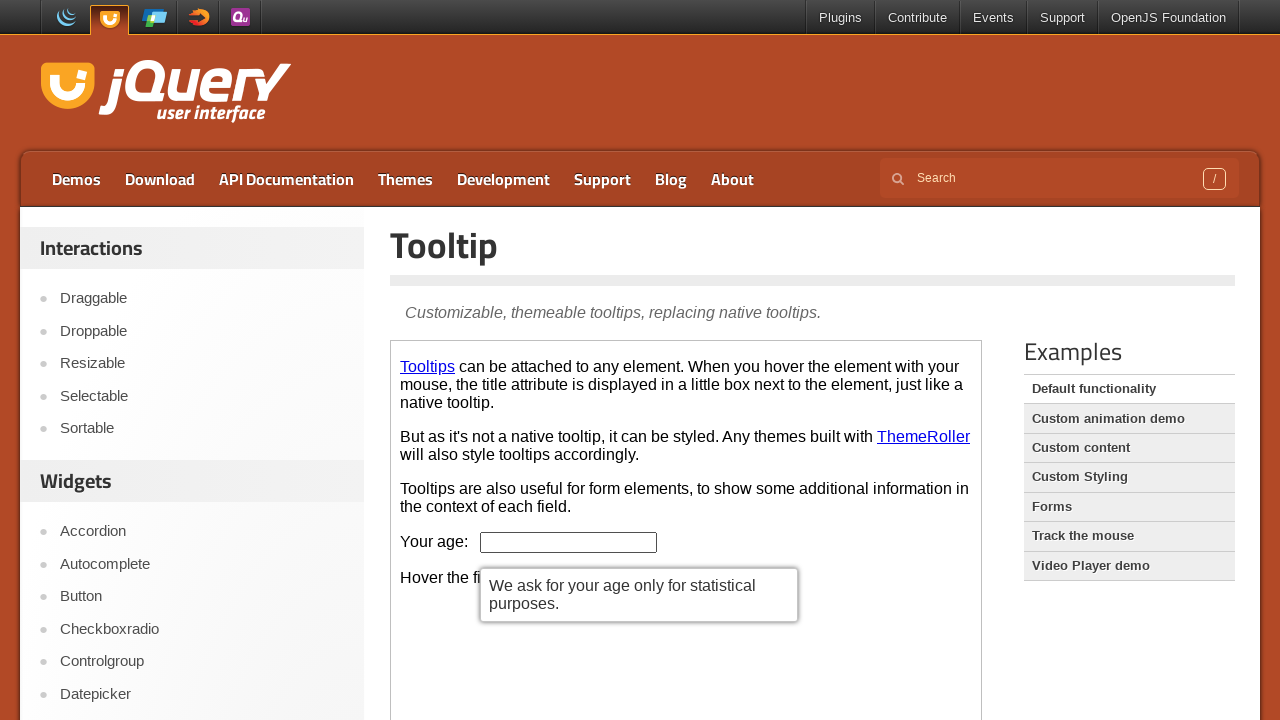